Tests a practice form by checking a checkbox, selecting radio button and dropdown options, filling a password field, submitting the form, then navigating to the shop page and adding a Nokia Edge product to cart.

Starting URL: https://rahulshettyacademy.com/angularpractice/

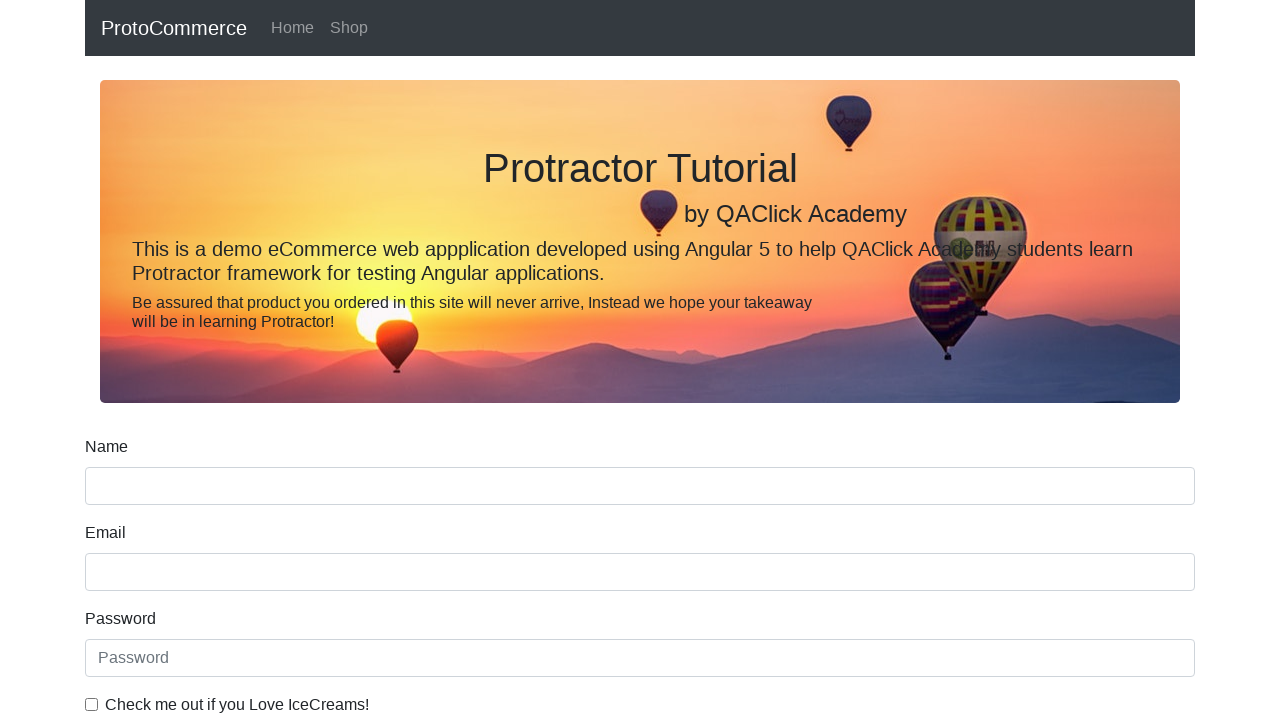

Checked ice cream checkbox at (92, 704) on internal:label="Check me out if you Love IceCreams!"i
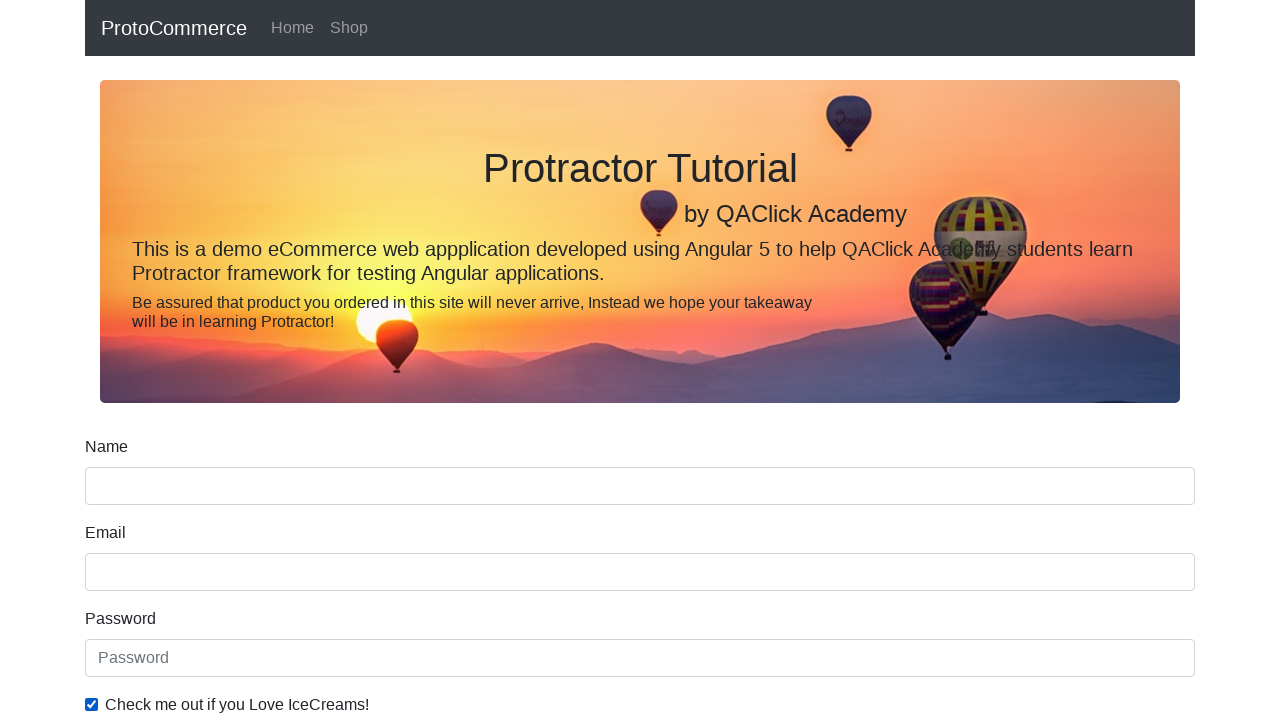

Selected 'Employed' radio button at (326, 360) on internal:label="Employed"i
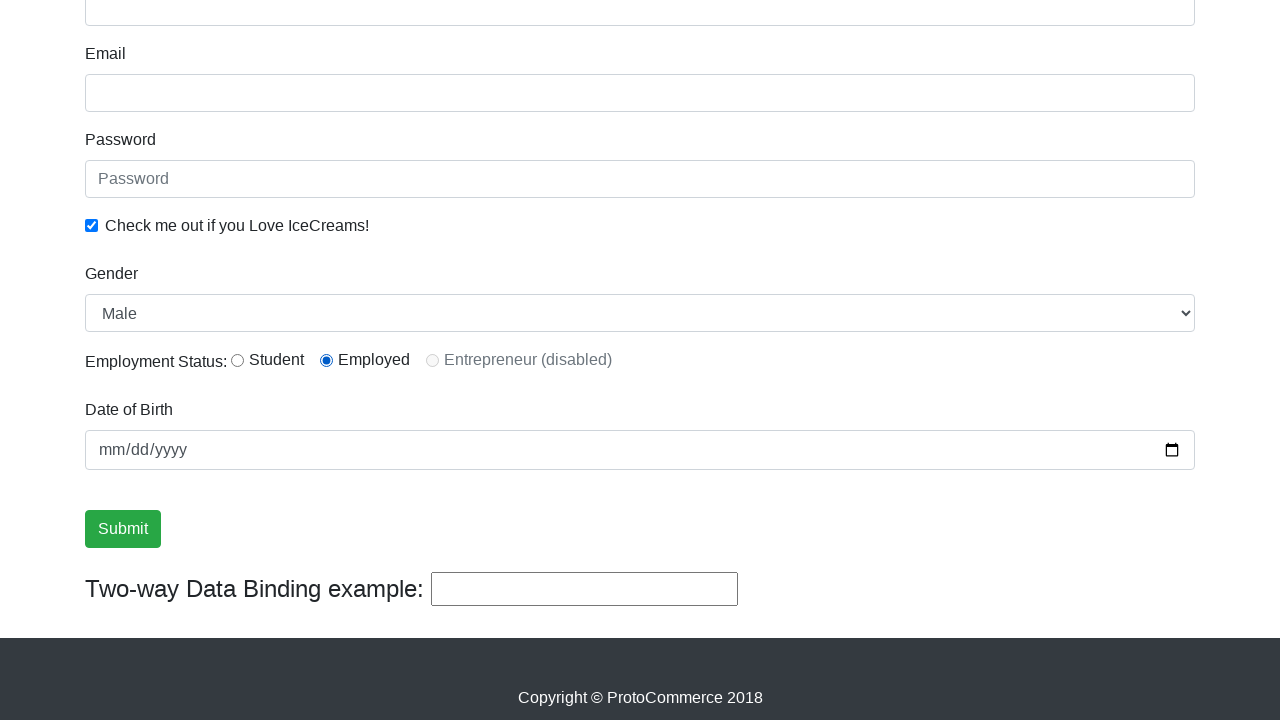

Selected 'Female' from Gender dropdown on internal:label="Gender"i
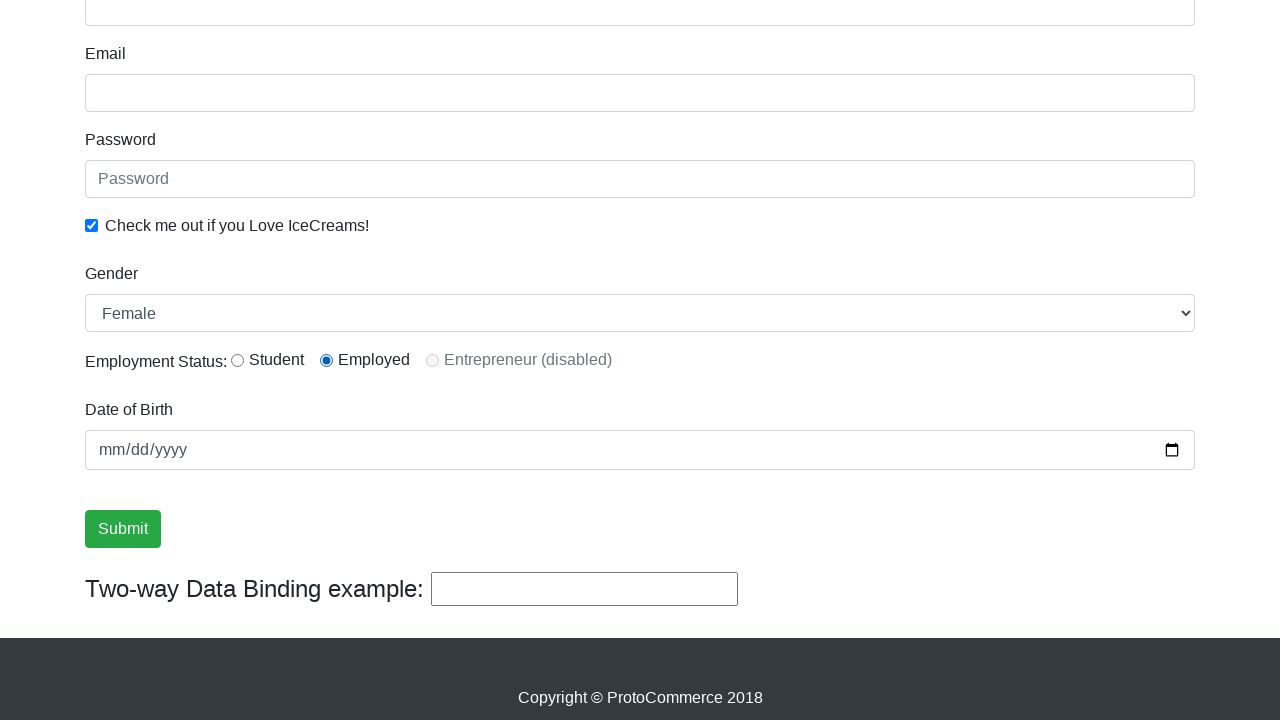

Filled password field with 'abc123' on internal:attr=[placeholder="Password"i]
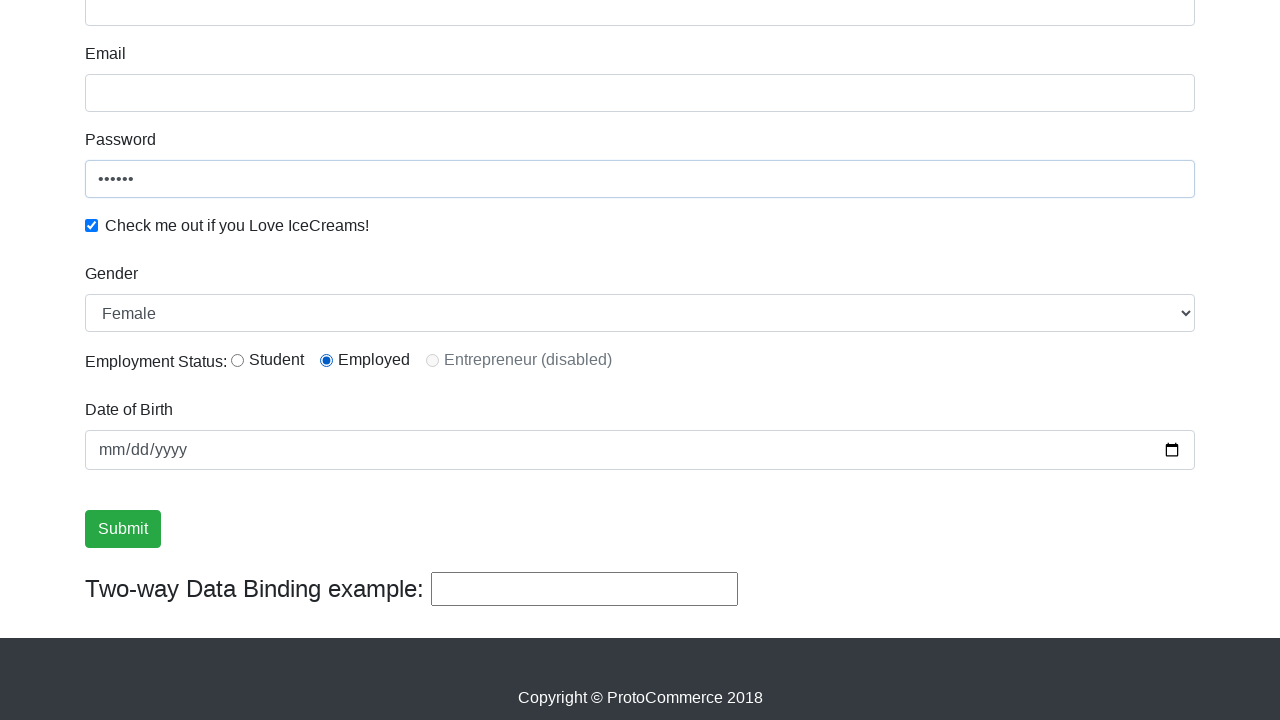

Clicked Submit button at (123, 529) on internal:role=button[name="Submit"i]
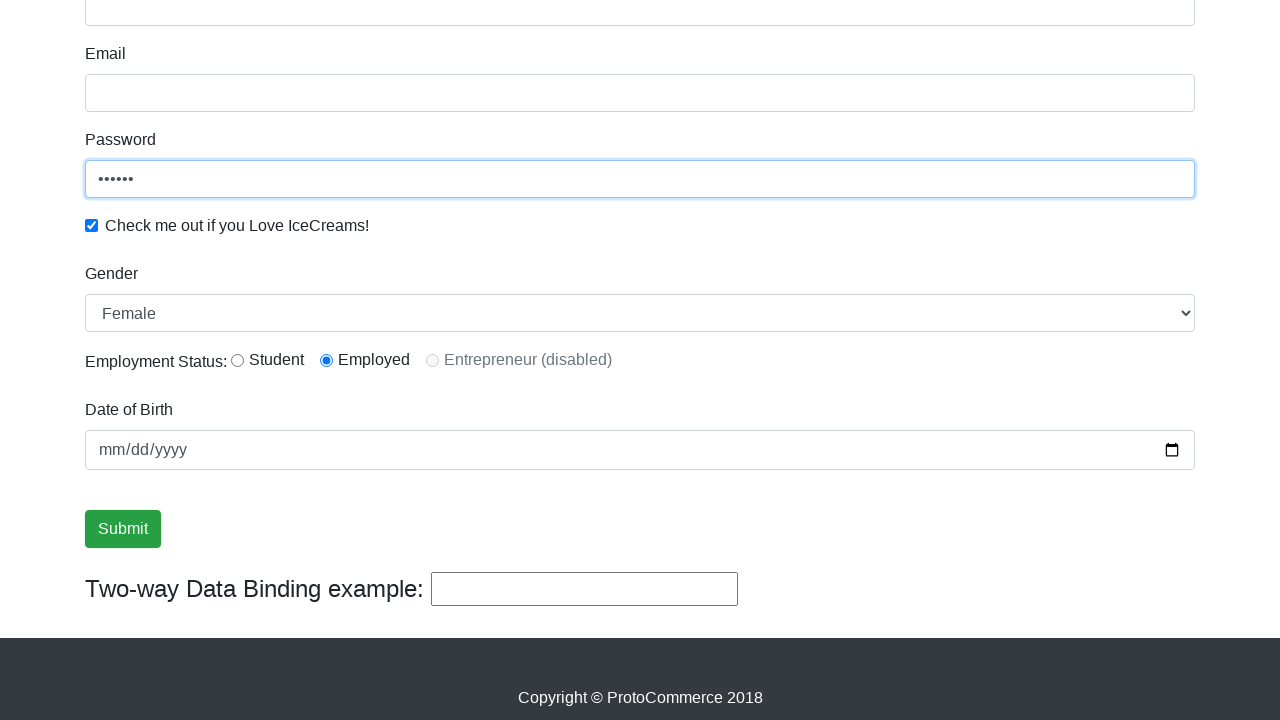

Verified success message is visible
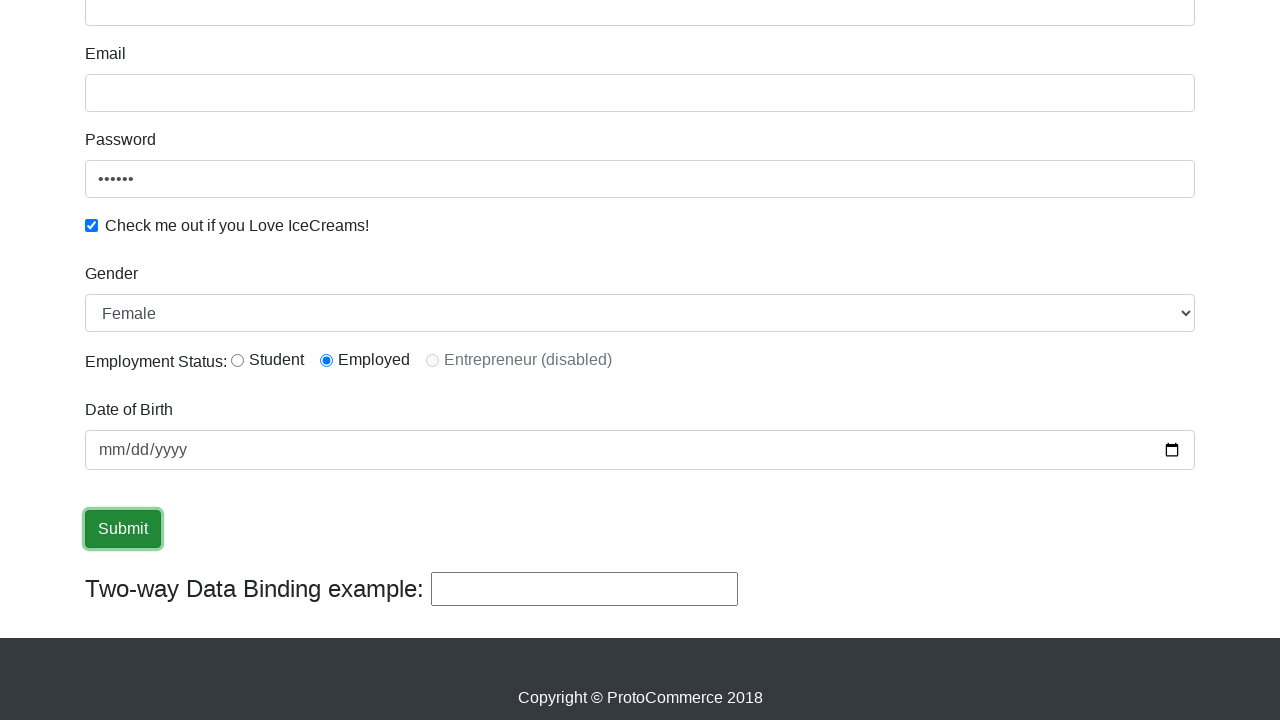

Clicked Shop link to navigate to shop page at (349, 28) on internal:role=link[name="Shop"i]
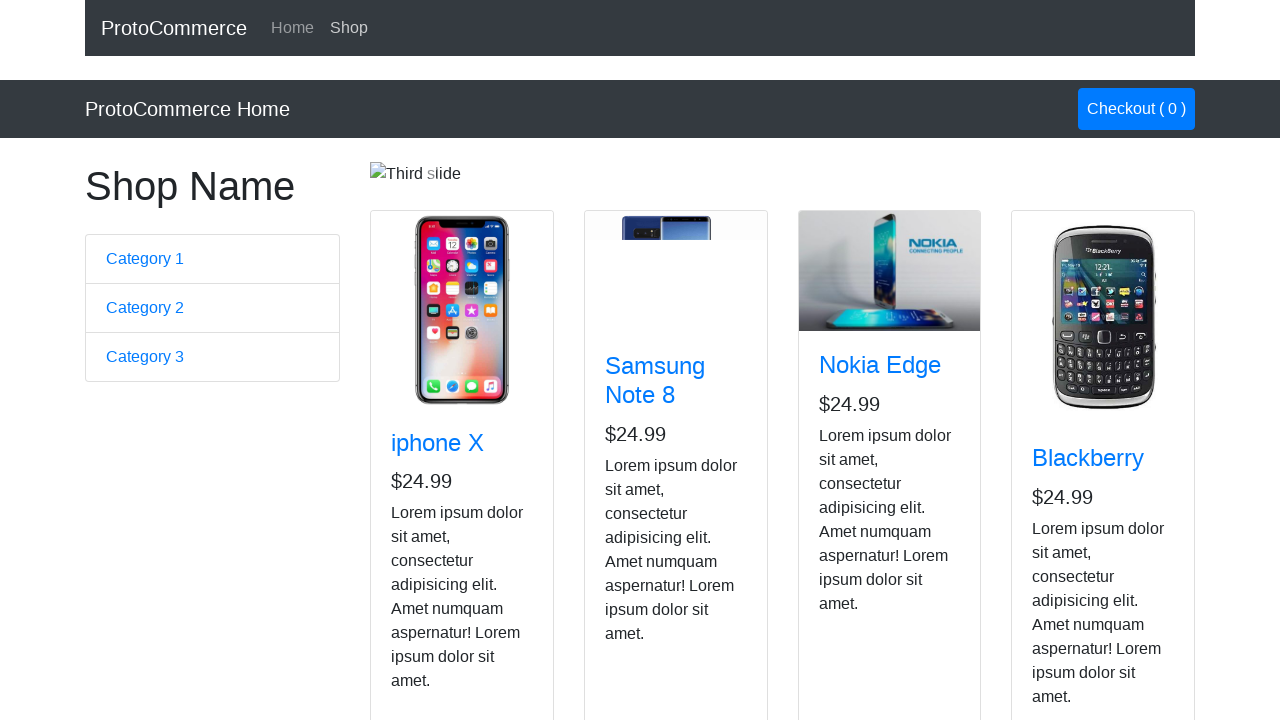

Added Nokia Edge product to cart at (854, 528) on app-card >> internal:has-text="Nokia Edge"i >> internal:role=button
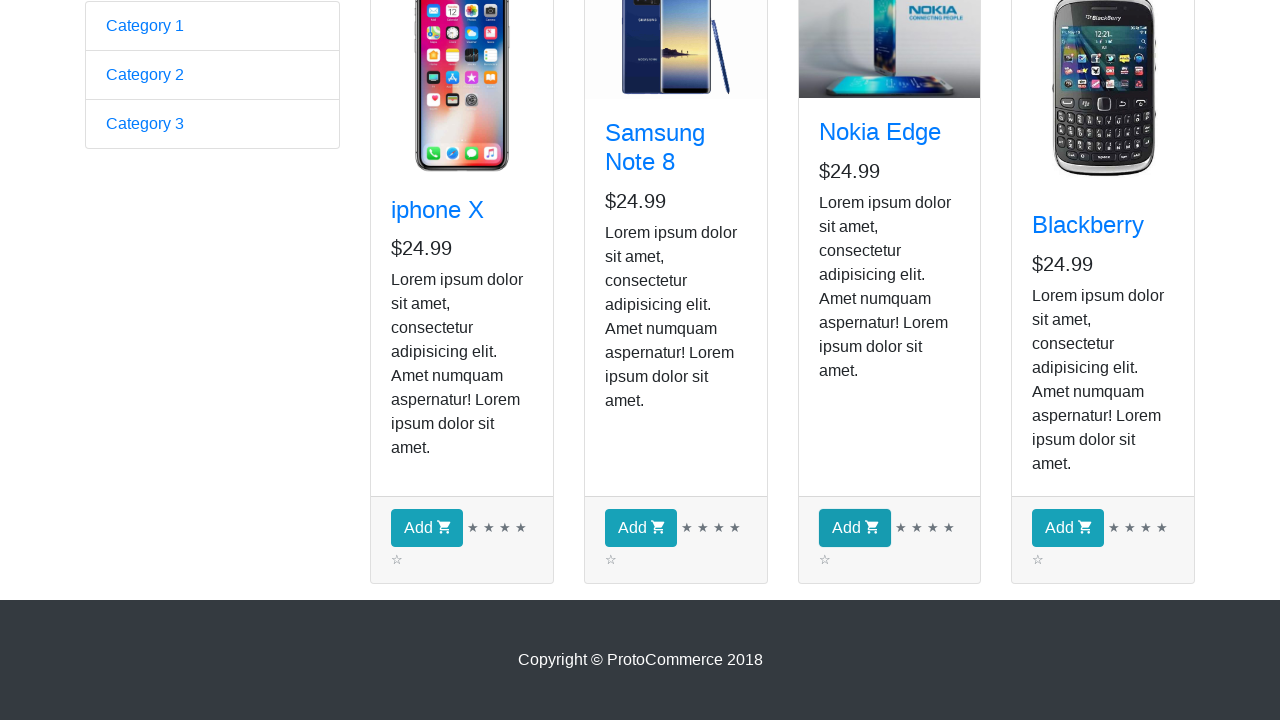

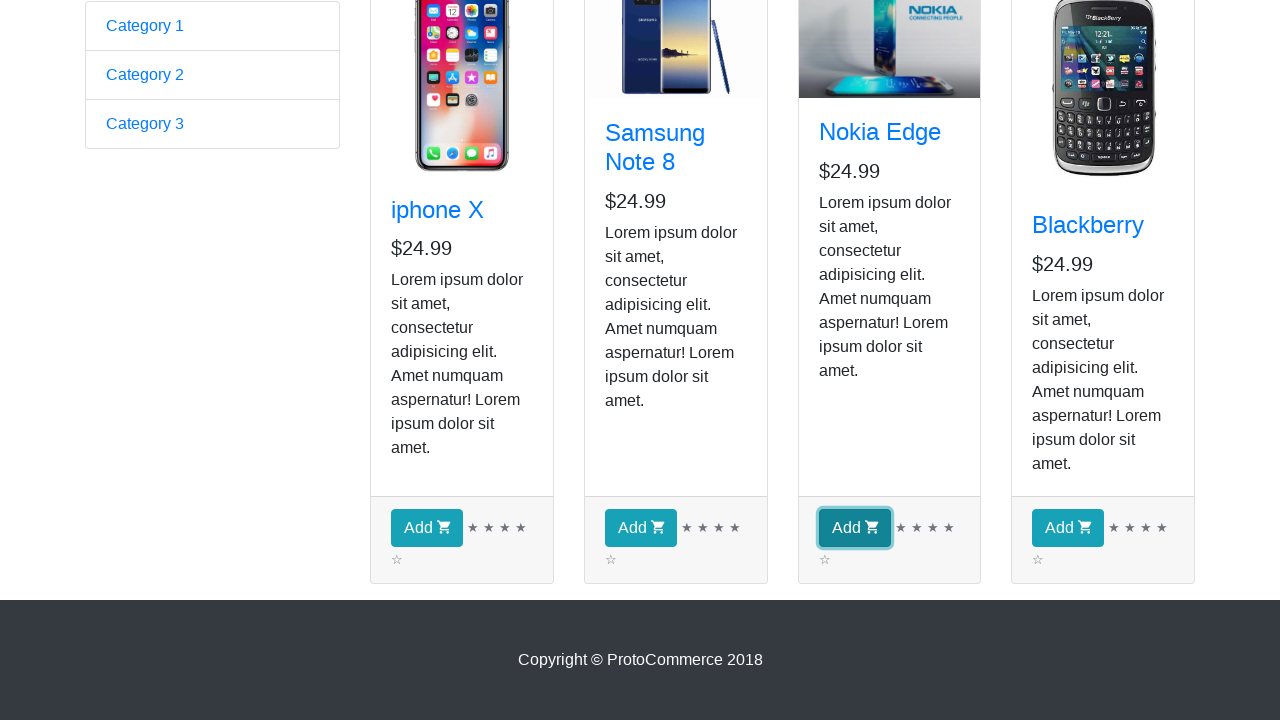